Tests multiple window handling by opening several new browser windows and then closing them while keeping the main window open

Starting URL: https://demoqa.com/browser-windows

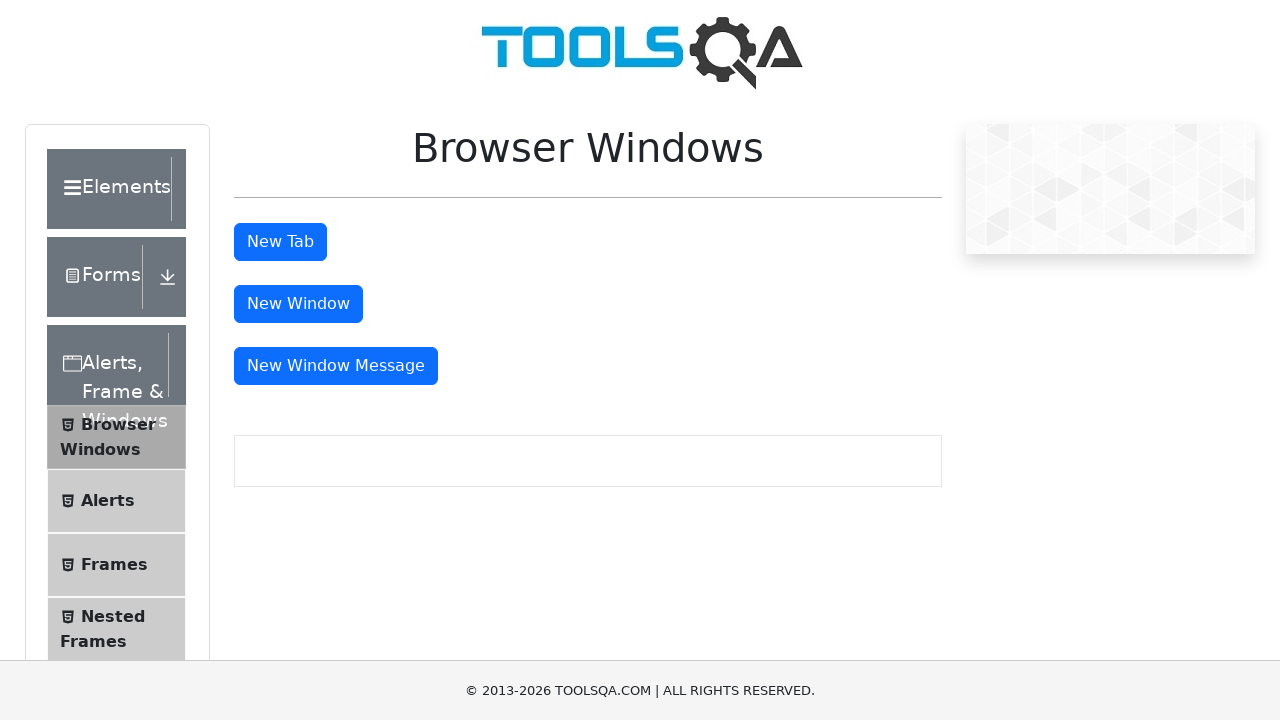

Clicked new window button (1st time) at (298, 304) on #windowButton
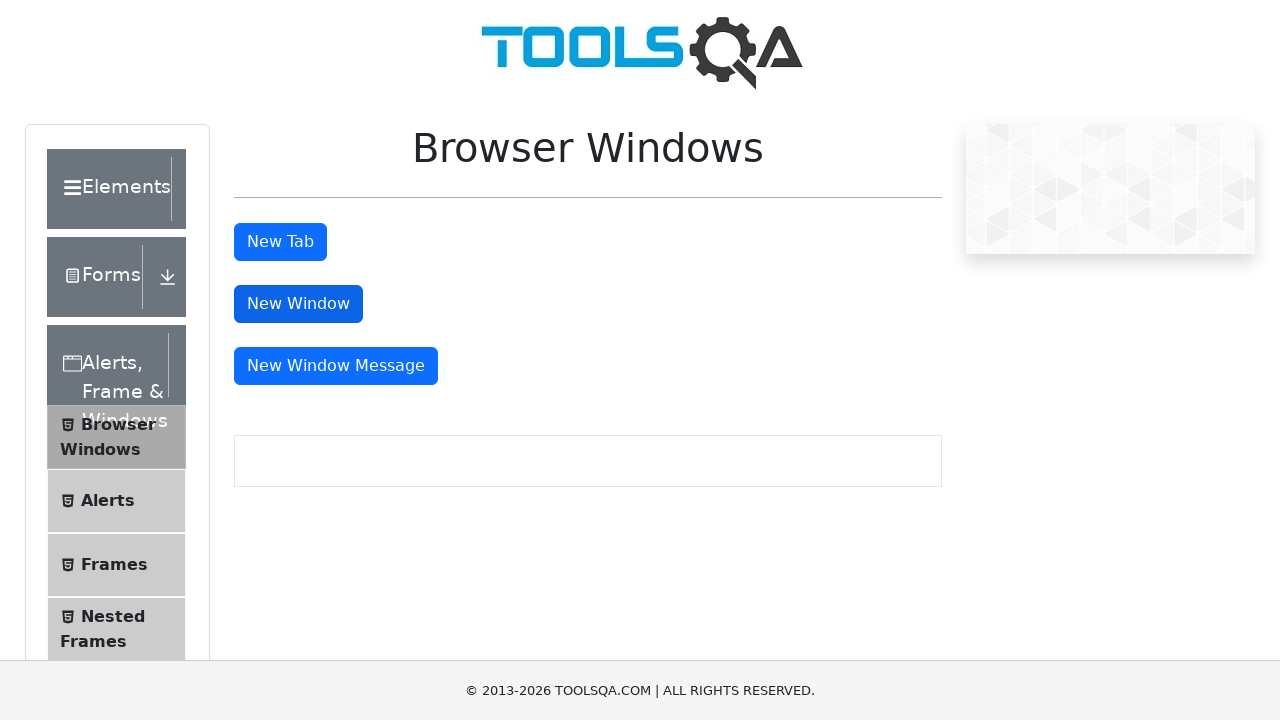

Clicked new window button (2nd time) at (298, 304) on #windowButton
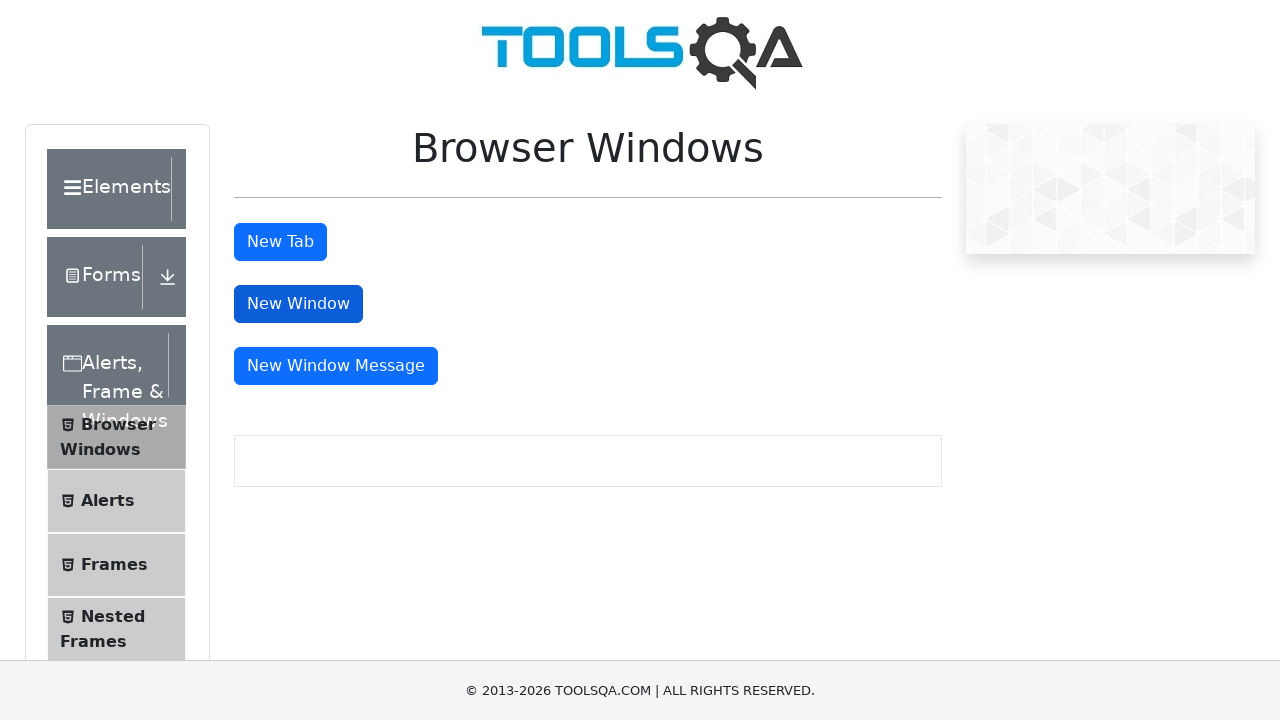

Clicked new window button (3rd time) at (298, 304) on #windowButton
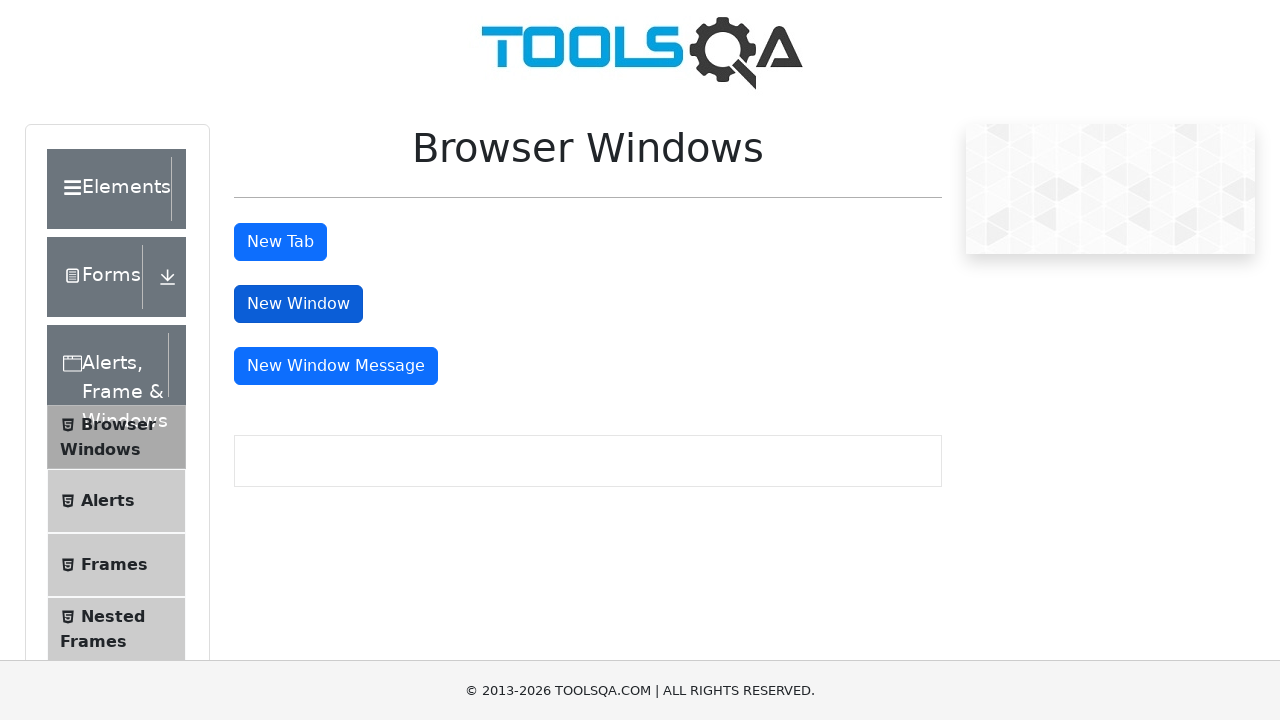

Clicked new window button (4th time) at (298, 304) on #windowButton
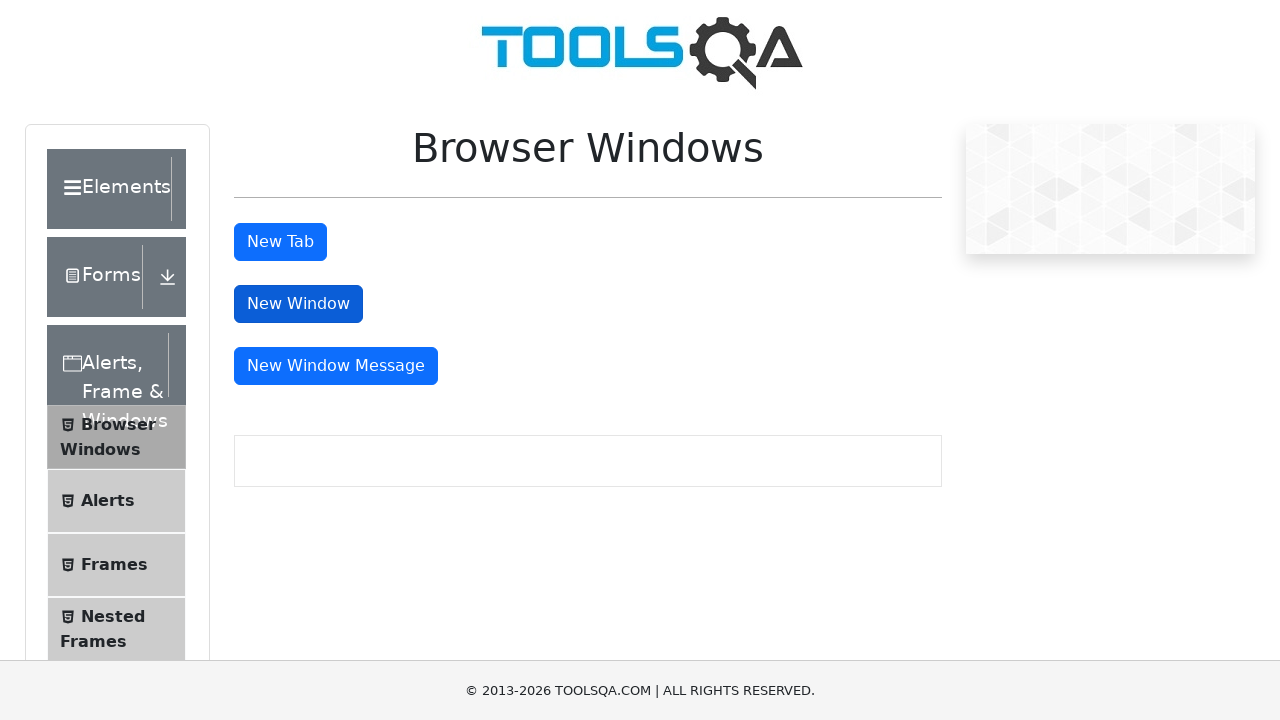

Retrieved all open pages/windows from context
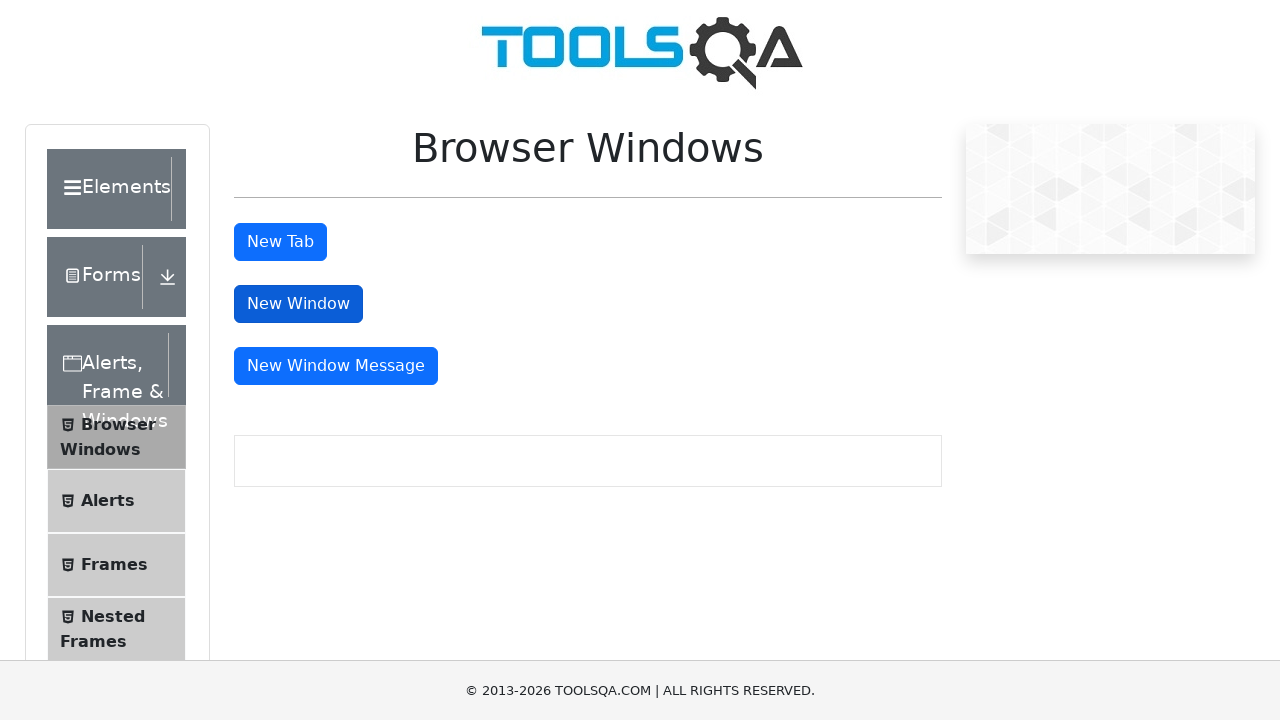

Closed window 1, keeping main window open
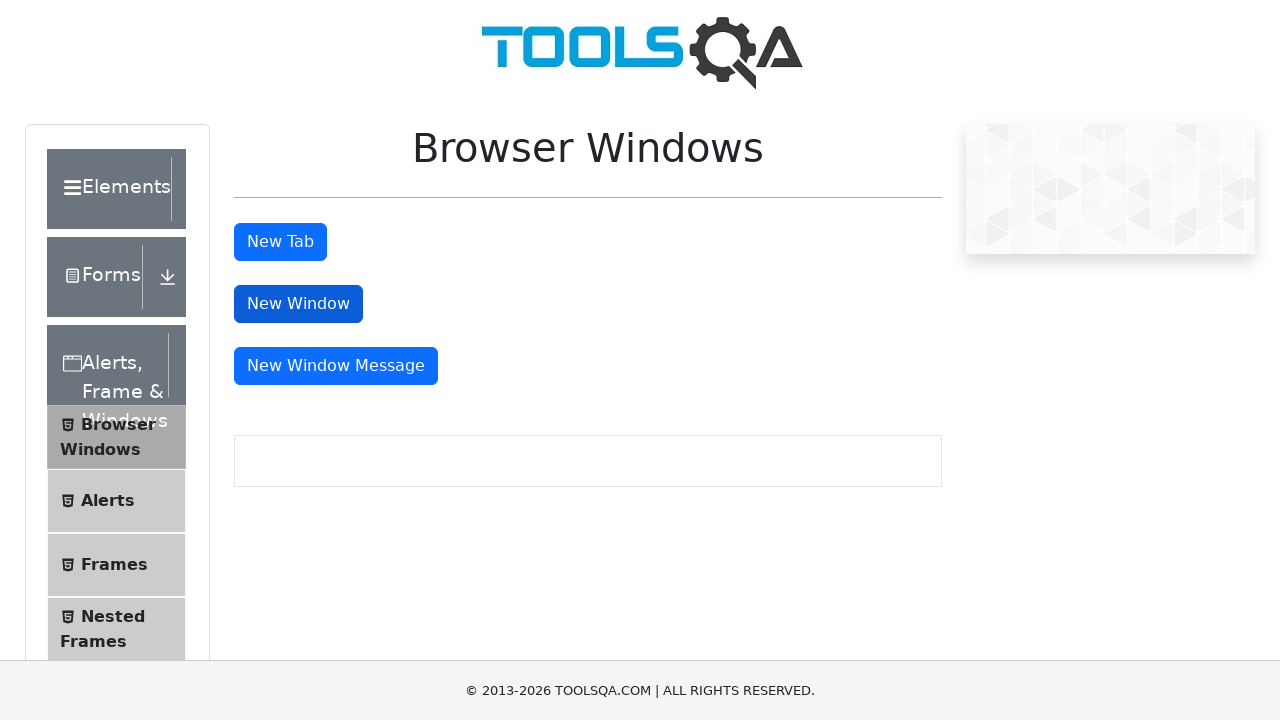

Closed window 2, keeping main window open
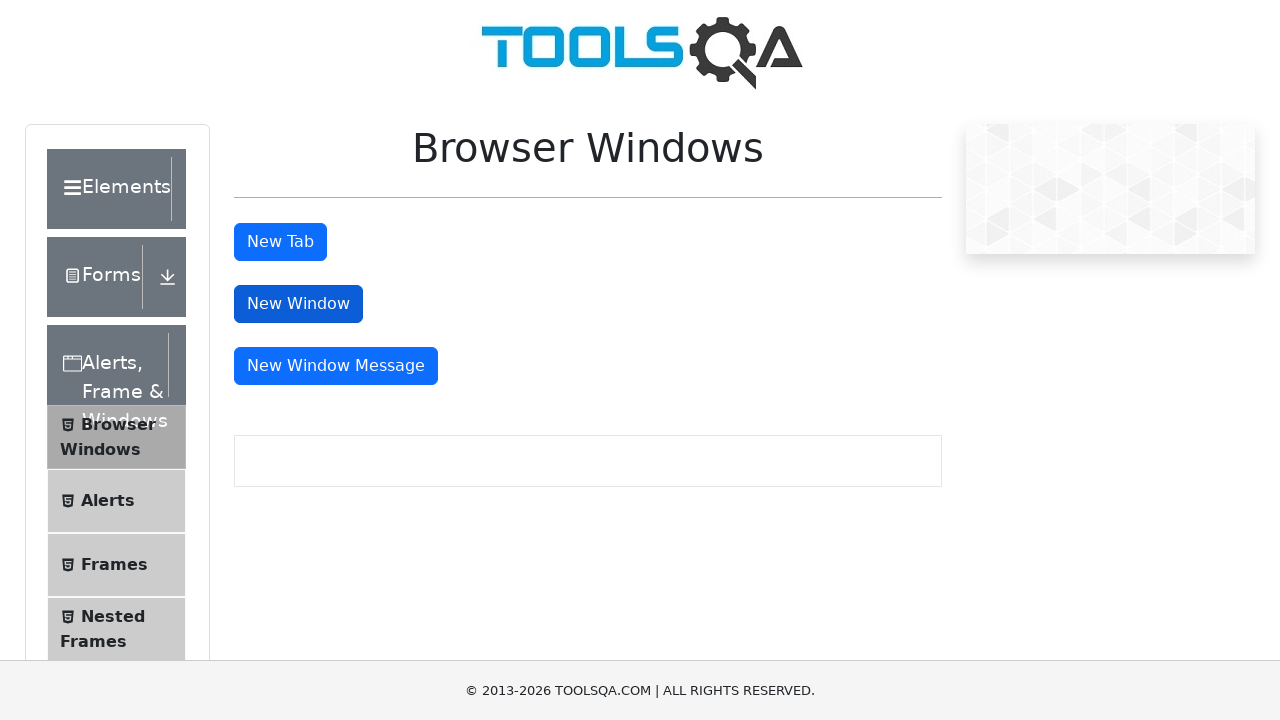

Closed window 3, keeping main window open
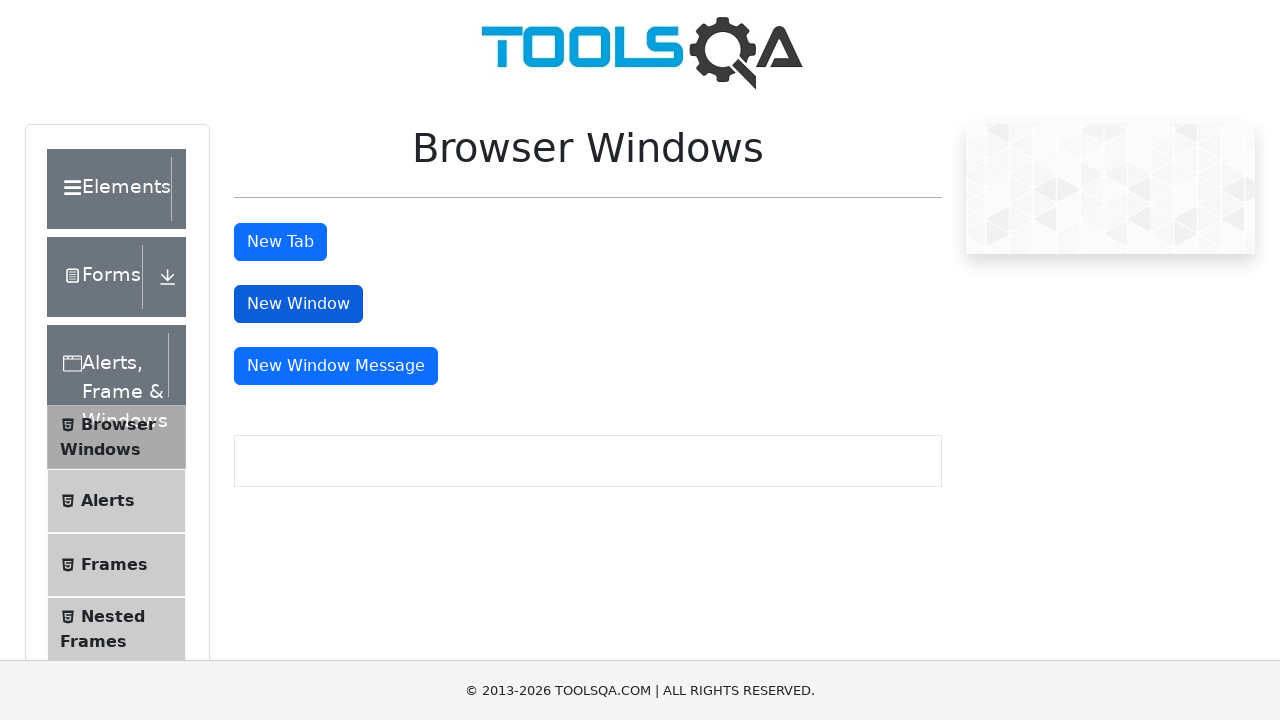

Closed window 4, keeping main window open
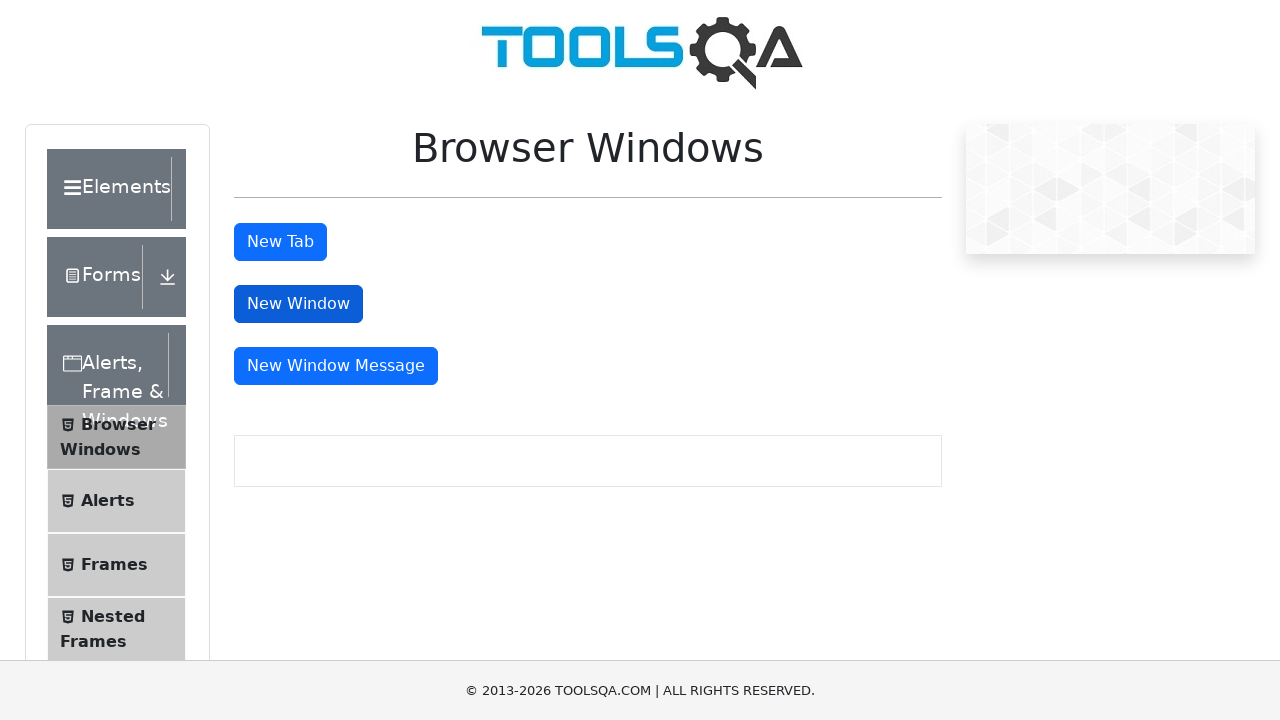

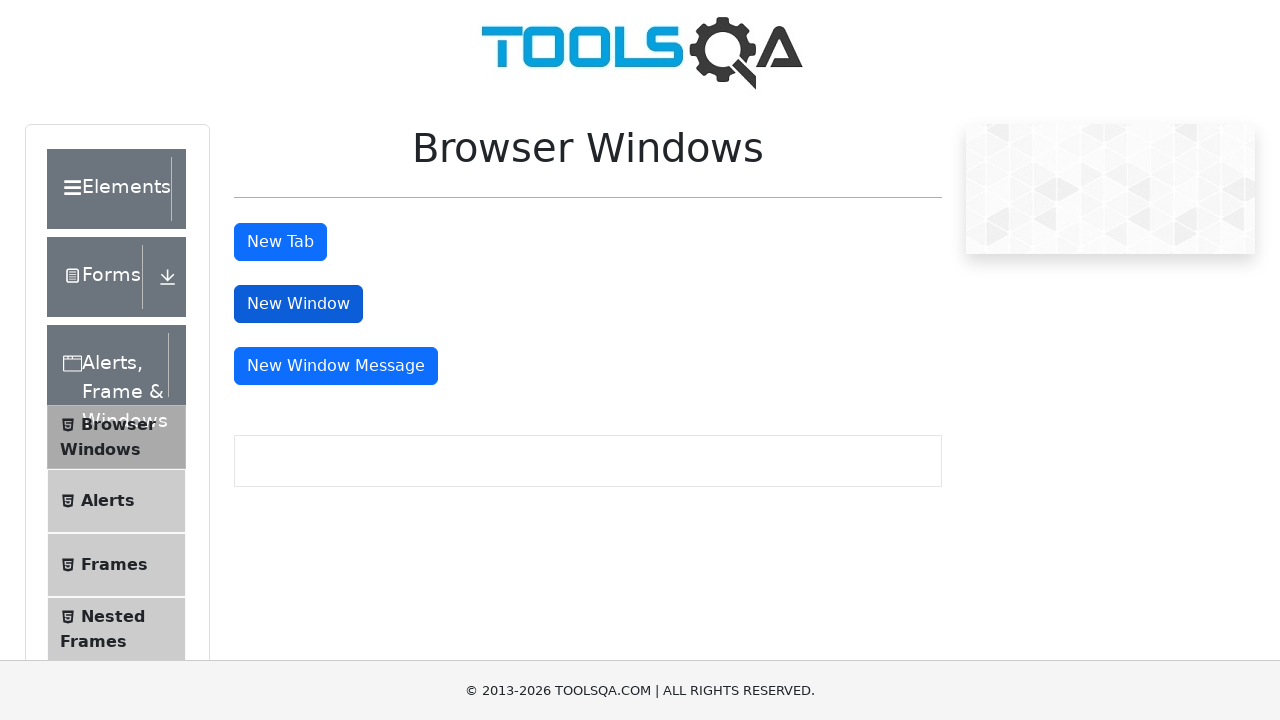